Tests navigation to the signup page by clicking the sign up button and verifying the URL changes to the signup page

Starting URL: https://vue-demo.daniel-avellaneda.com/

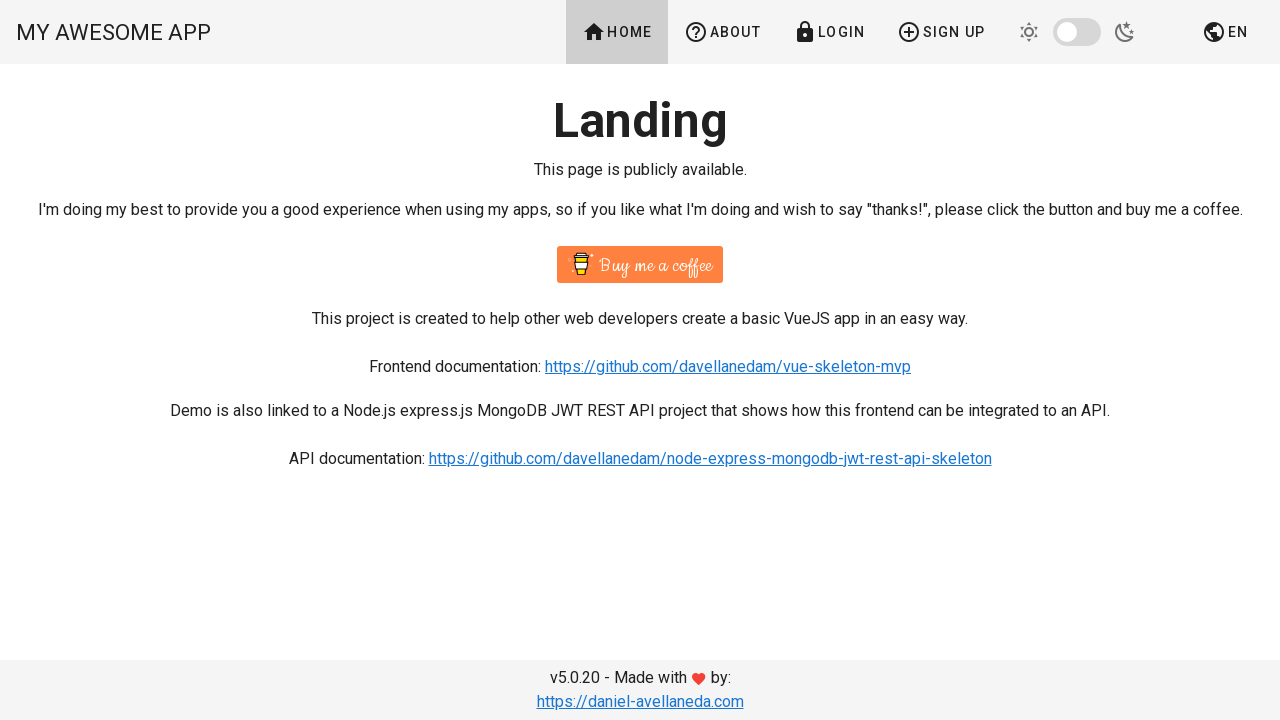

Clicked Sign Up button in navigation at (941, 32) on text=Sign Up
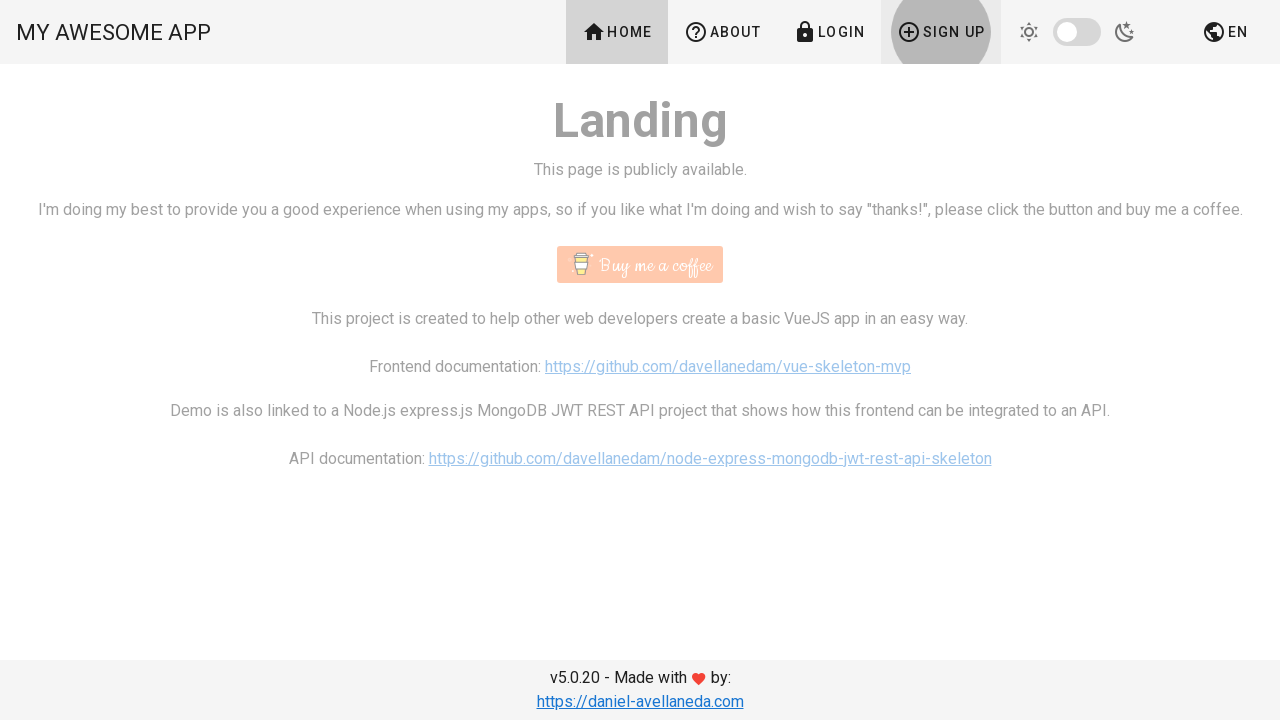

Verified URL changed to signup page
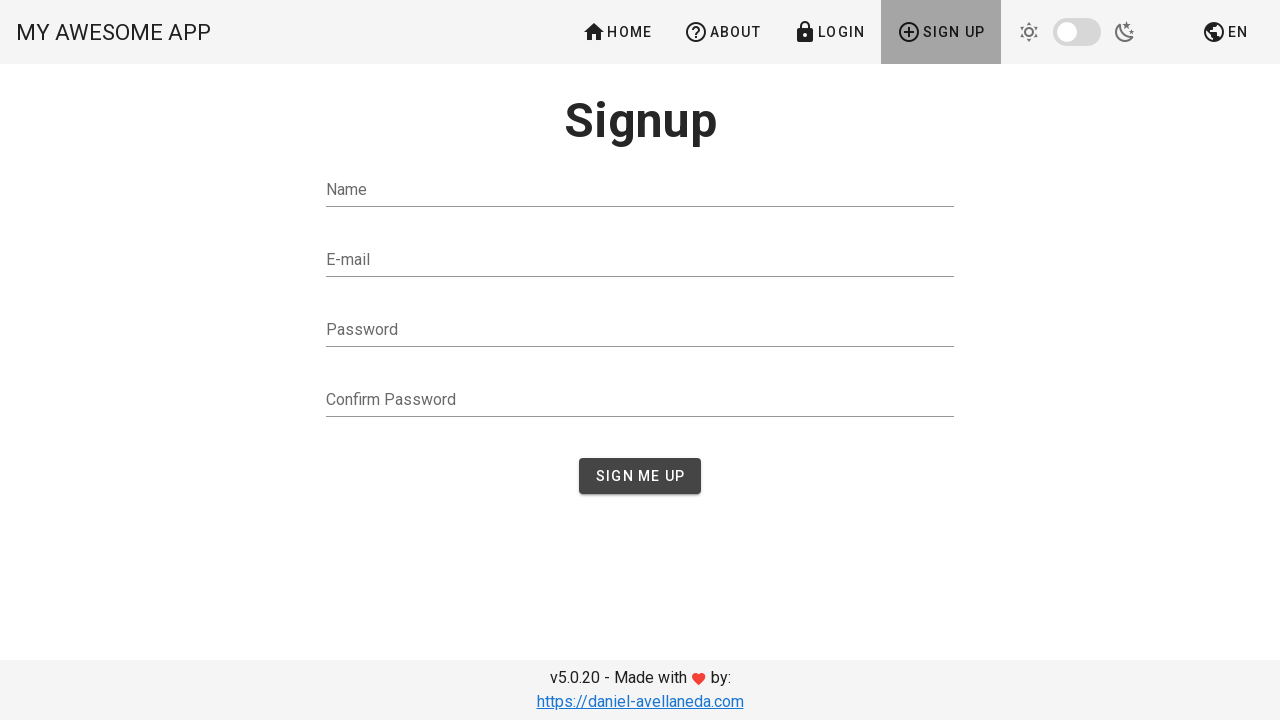

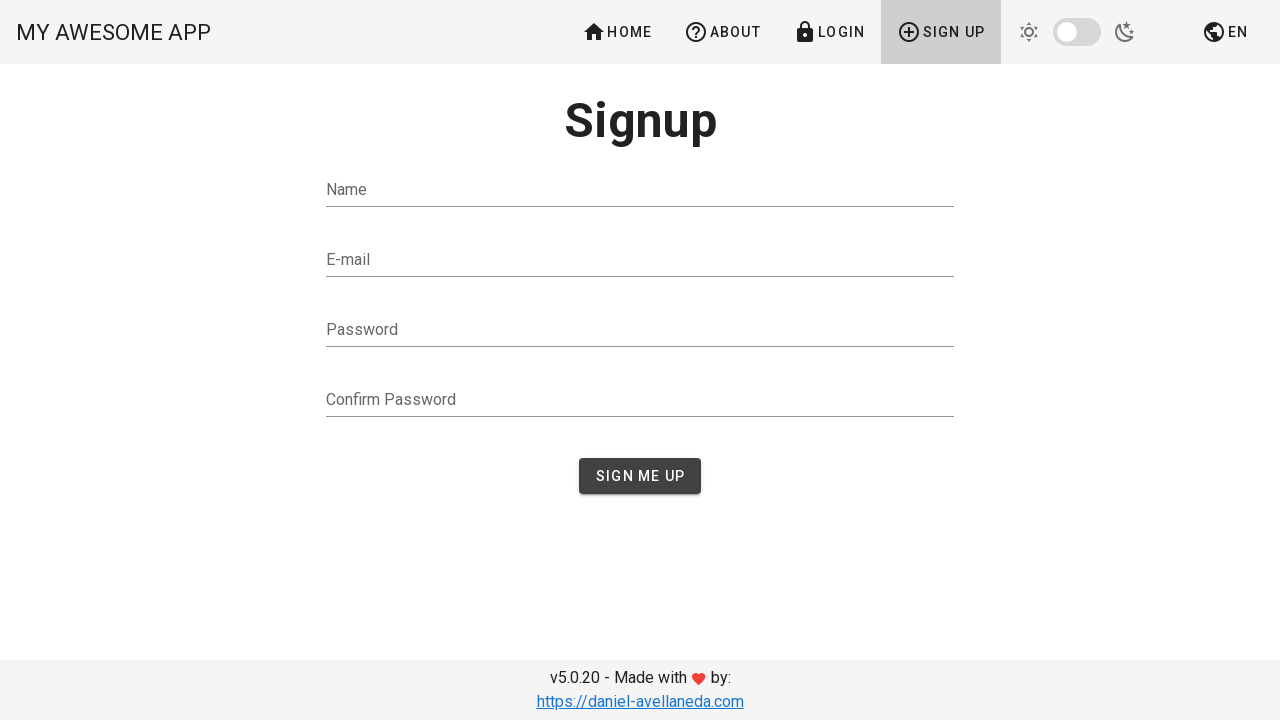